Tests hover functionality by navigating to Hovers page and hovering over user avatar images

Starting URL: https://practice.cydeo.com/

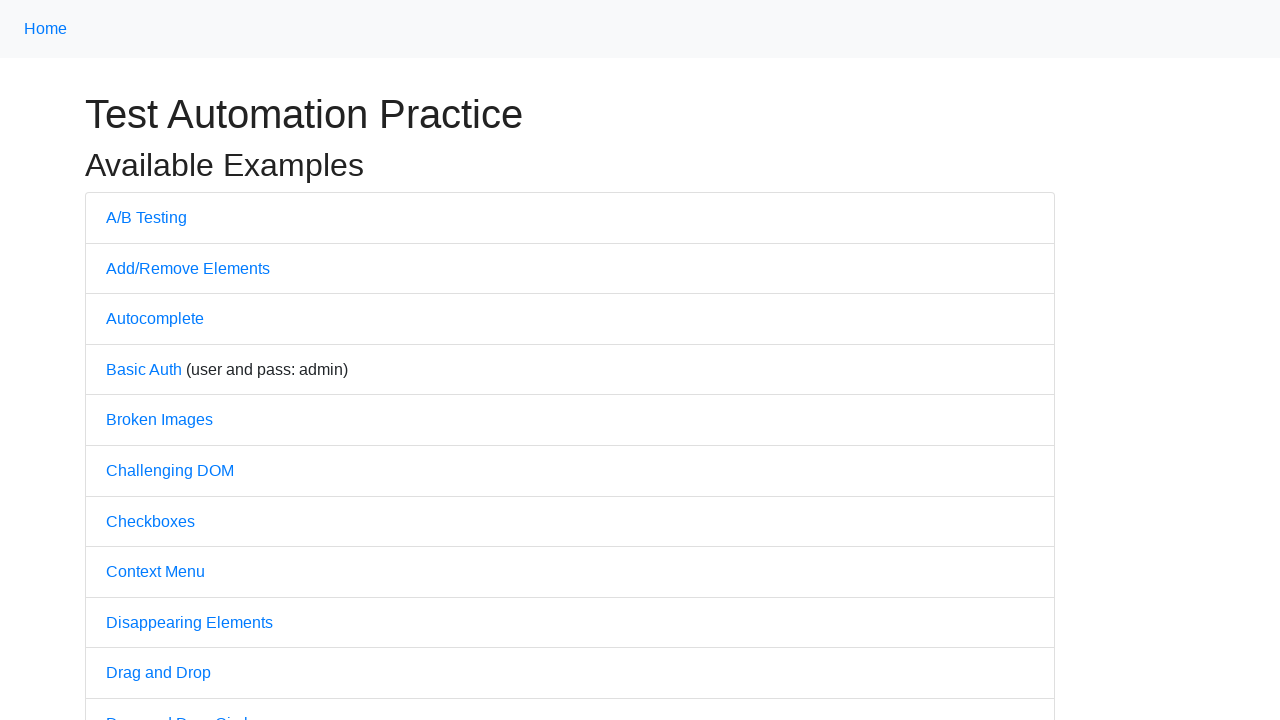

Clicked on Hovers link at (132, 360) on text='Hovers'
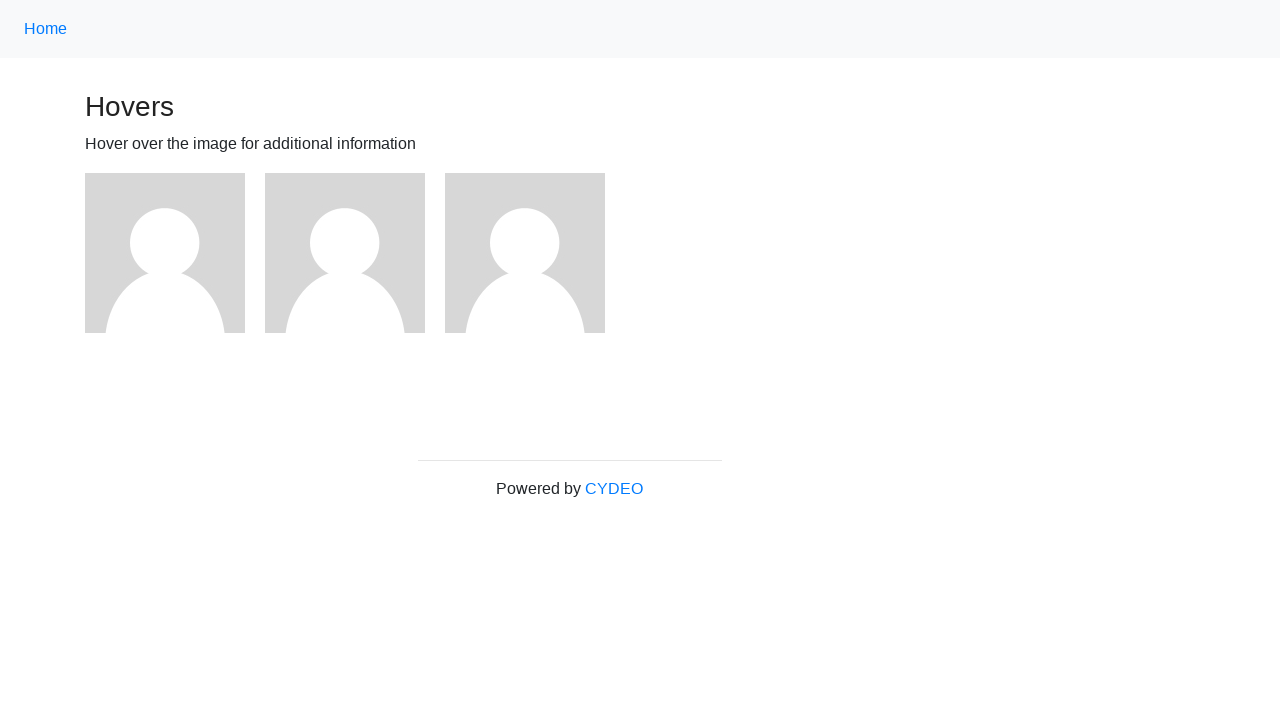

Located all user avatar images
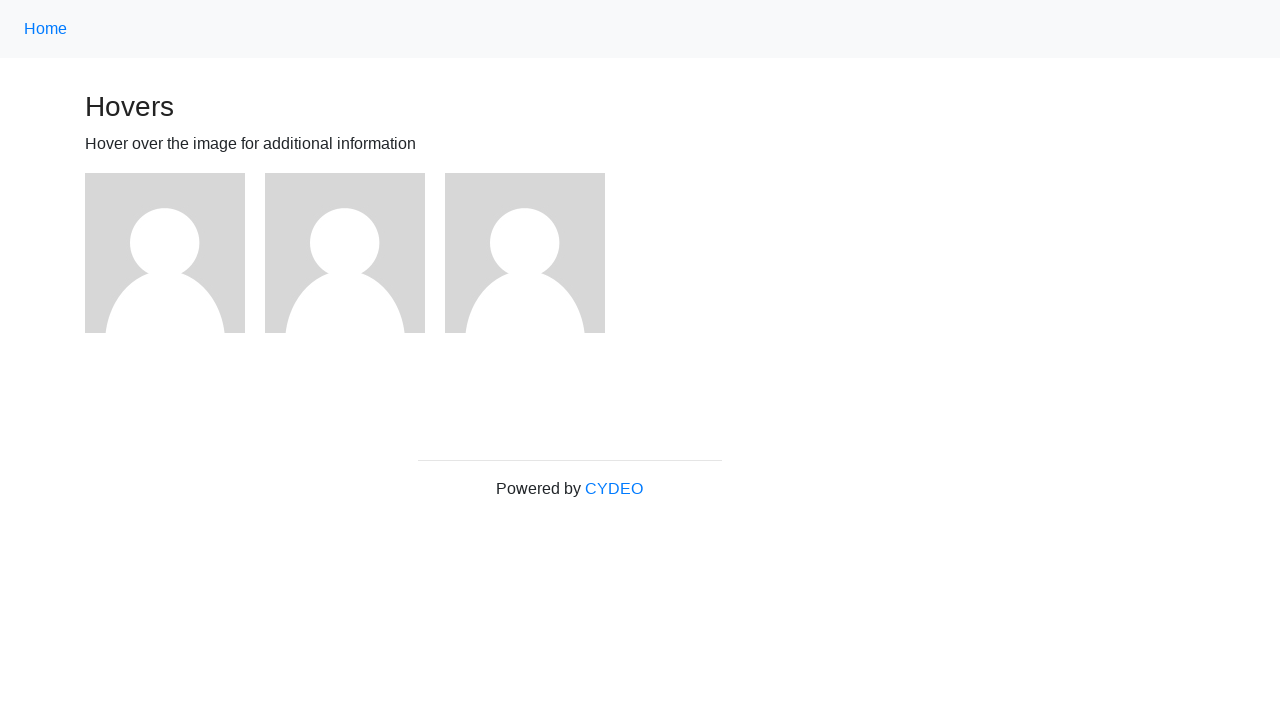

Hovered over user avatar image at (165, 253) on xpath=//img[@alt='User Avatar'] >> nth=0
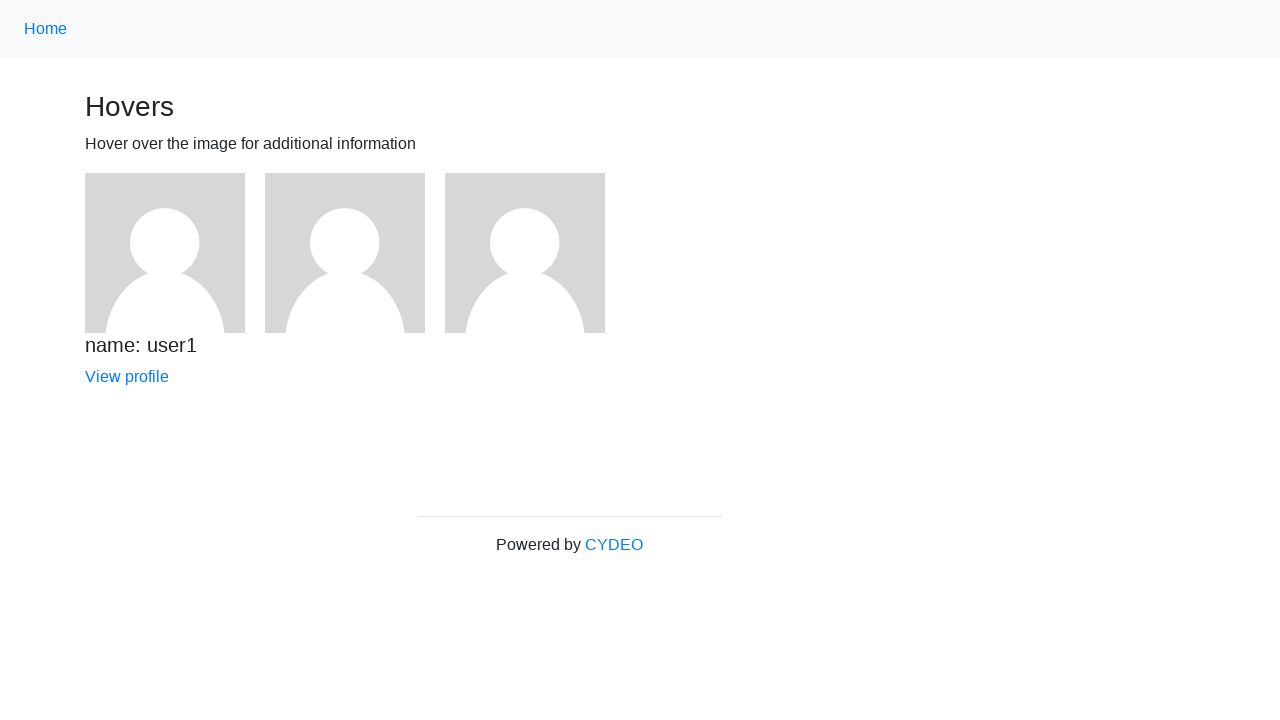

Hovered over user avatar image at (345, 253) on xpath=//img[@alt='User Avatar'] >> nth=1
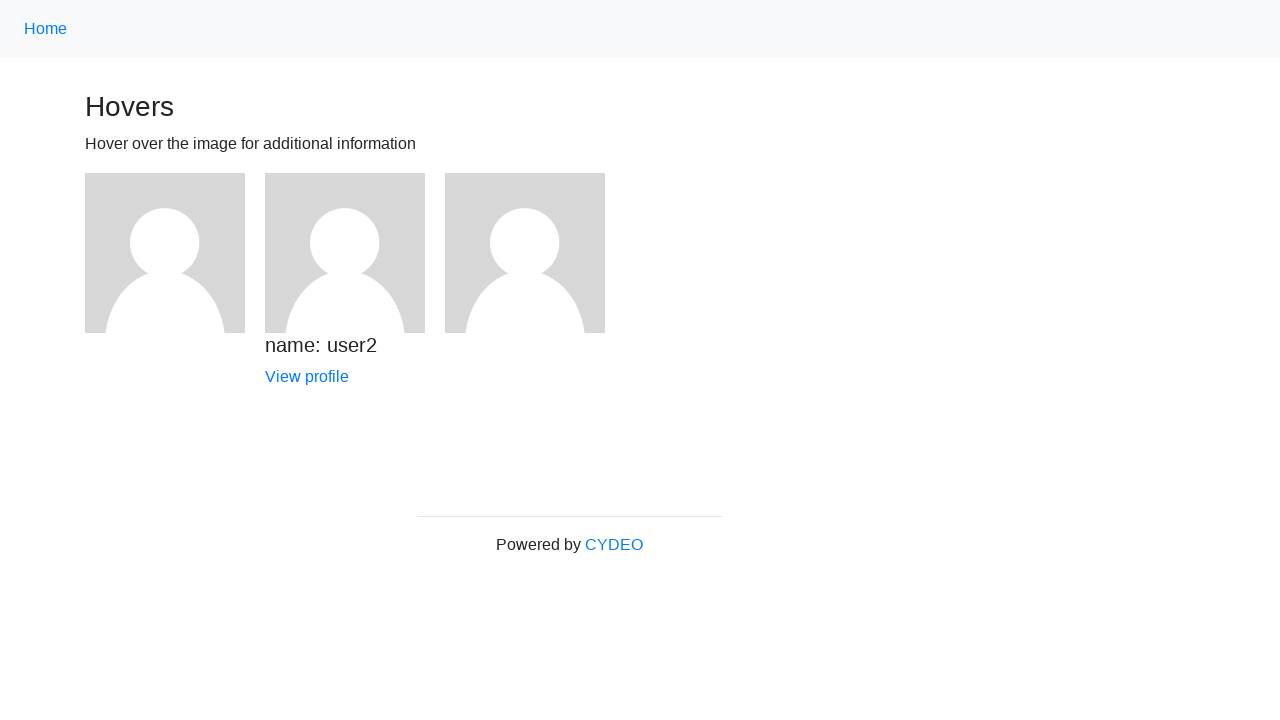

Hovered over user avatar image at (525, 253) on xpath=//img[@alt='User Avatar'] >> nth=2
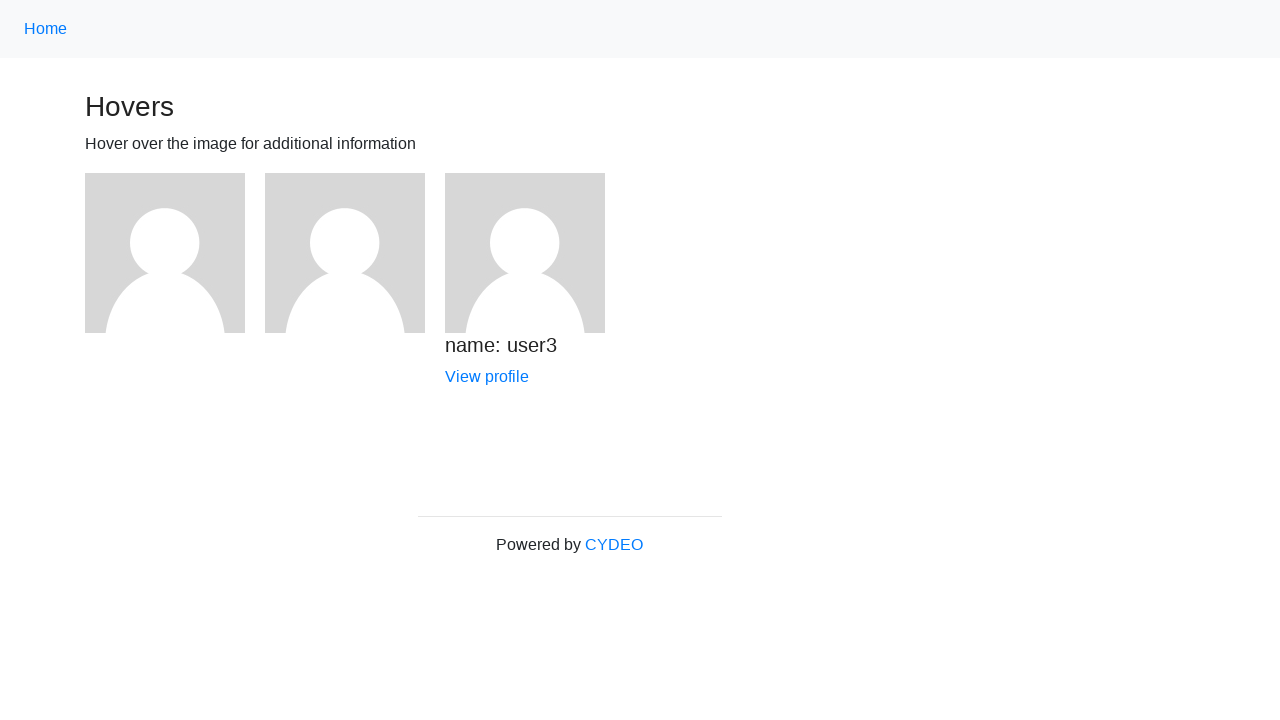

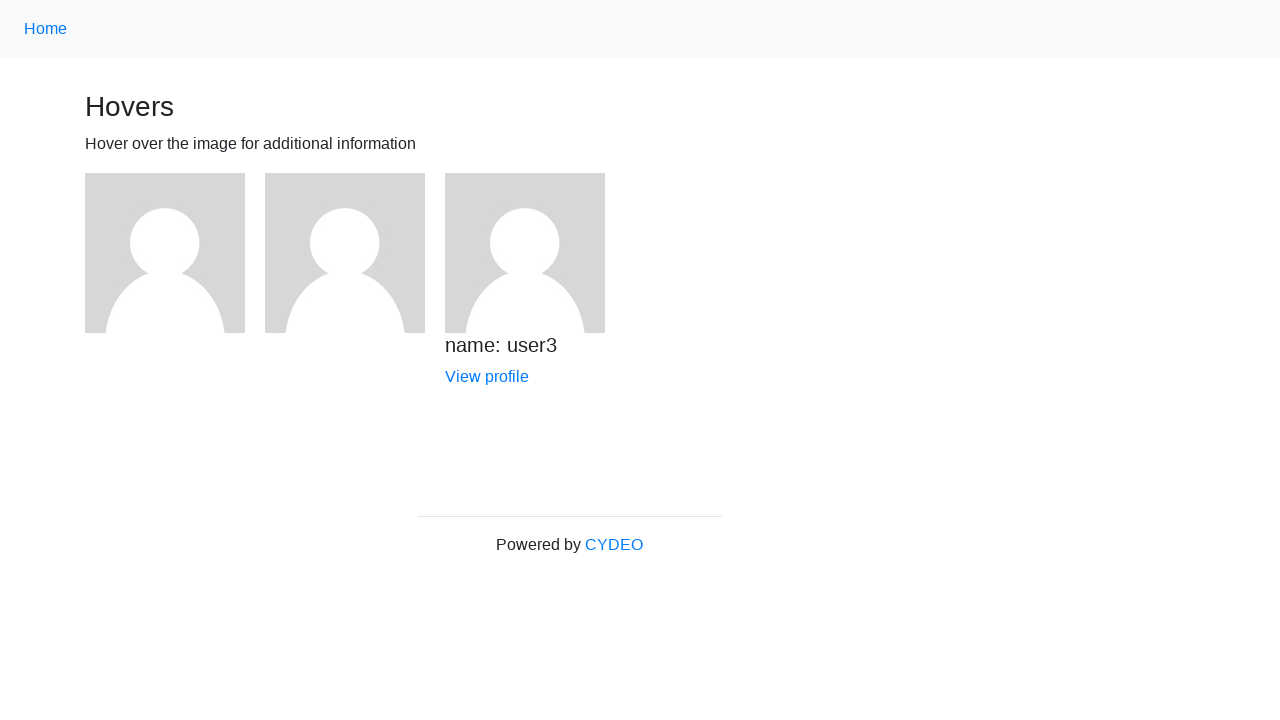